Tests the add/remove elements functionality by clicking the "Add Element" button multiple times and verifying that the correct number of delete buttons appear on the page

Starting URL: https://the-internet.herokuapp.com/add_remove_elements/

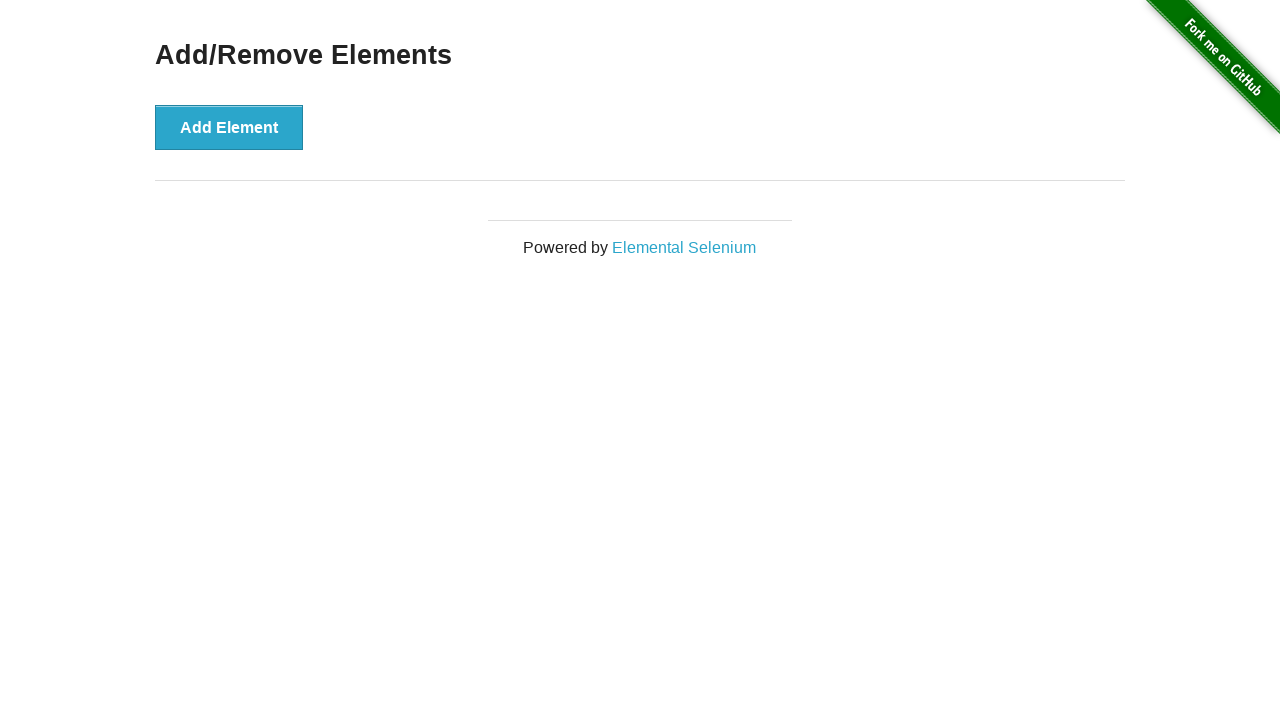

Clicked 'Add Element' button (iteration 1 of 5) at (229, 127) on button[onclick='addElement()']
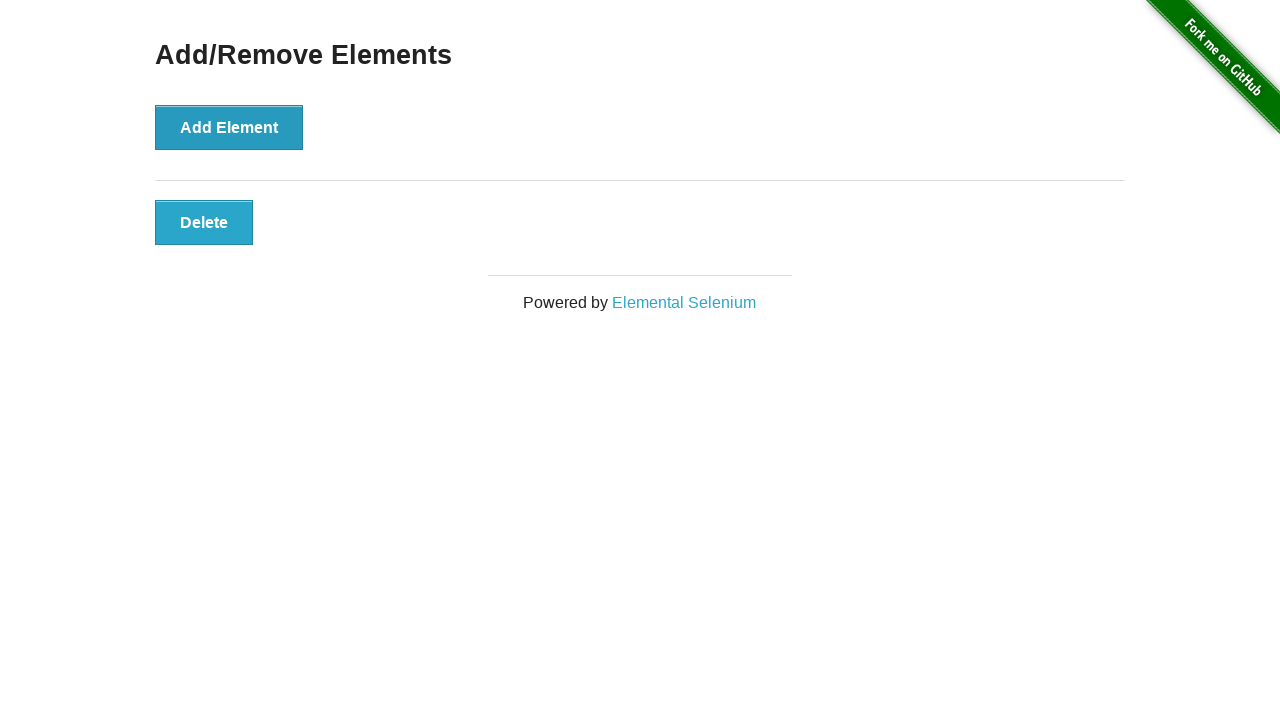

Clicked 'Add Element' button (iteration 2 of 5) at (229, 127) on button[onclick='addElement()']
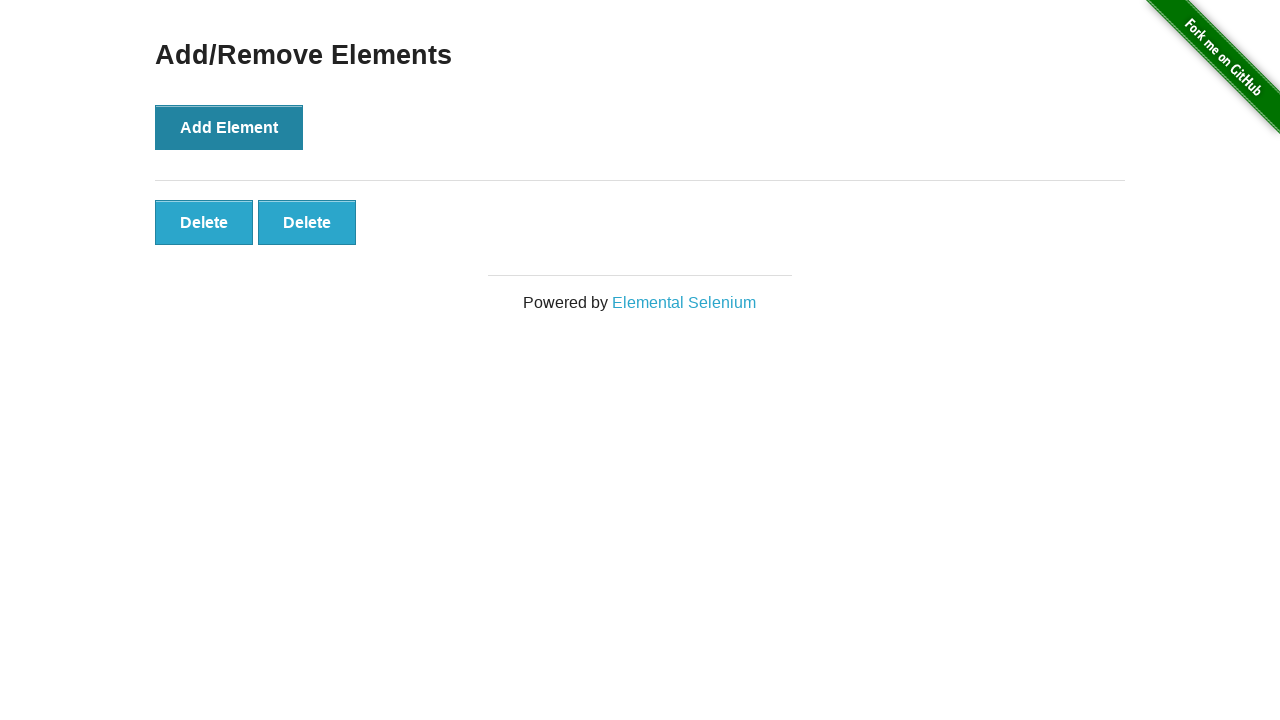

Clicked 'Add Element' button (iteration 3 of 5) at (229, 127) on button[onclick='addElement()']
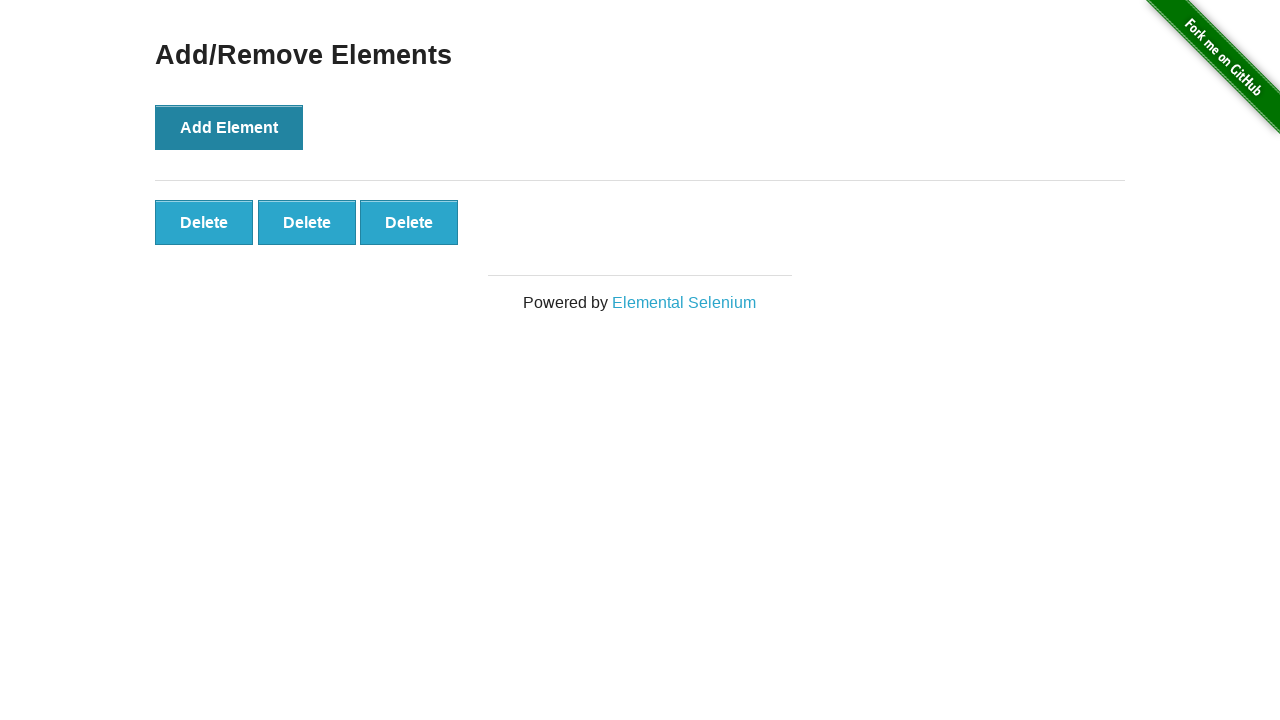

Clicked 'Add Element' button (iteration 4 of 5) at (229, 127) on button[onclick='addElement()']
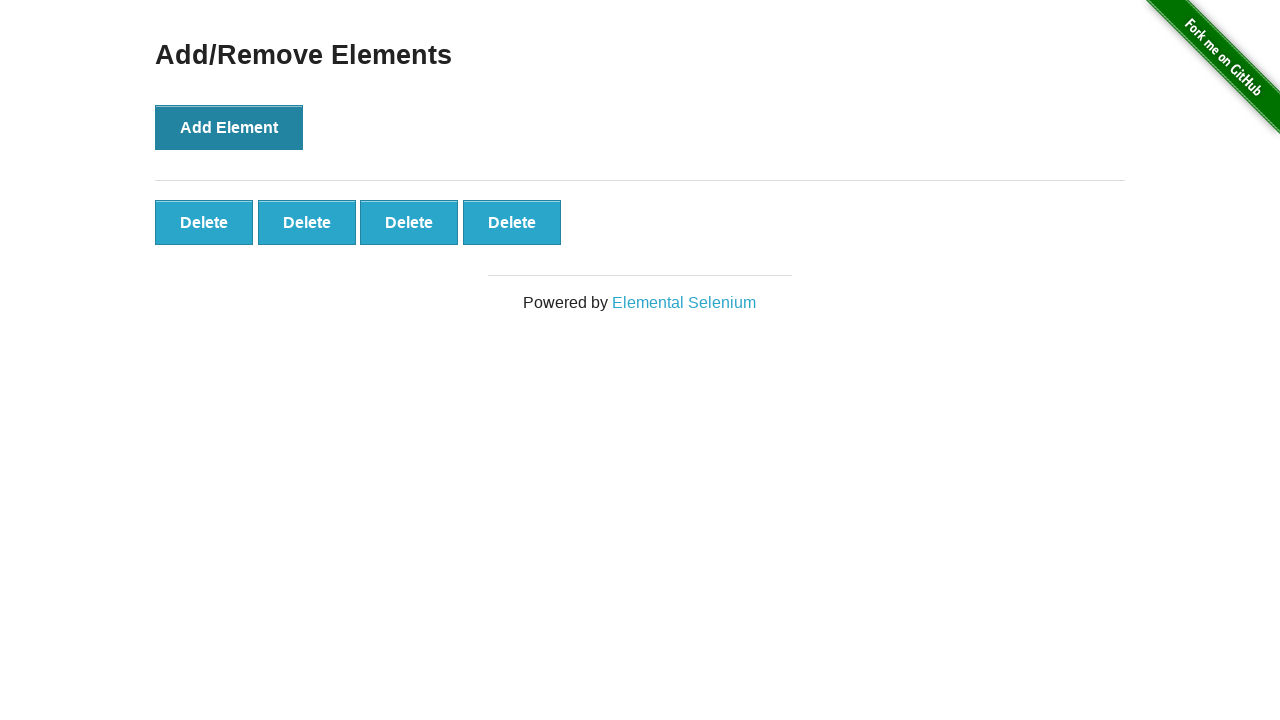

Clicked 'Add Element' button (iteration 5 of 5) at (229, 127) on button[onclick='addElement()']
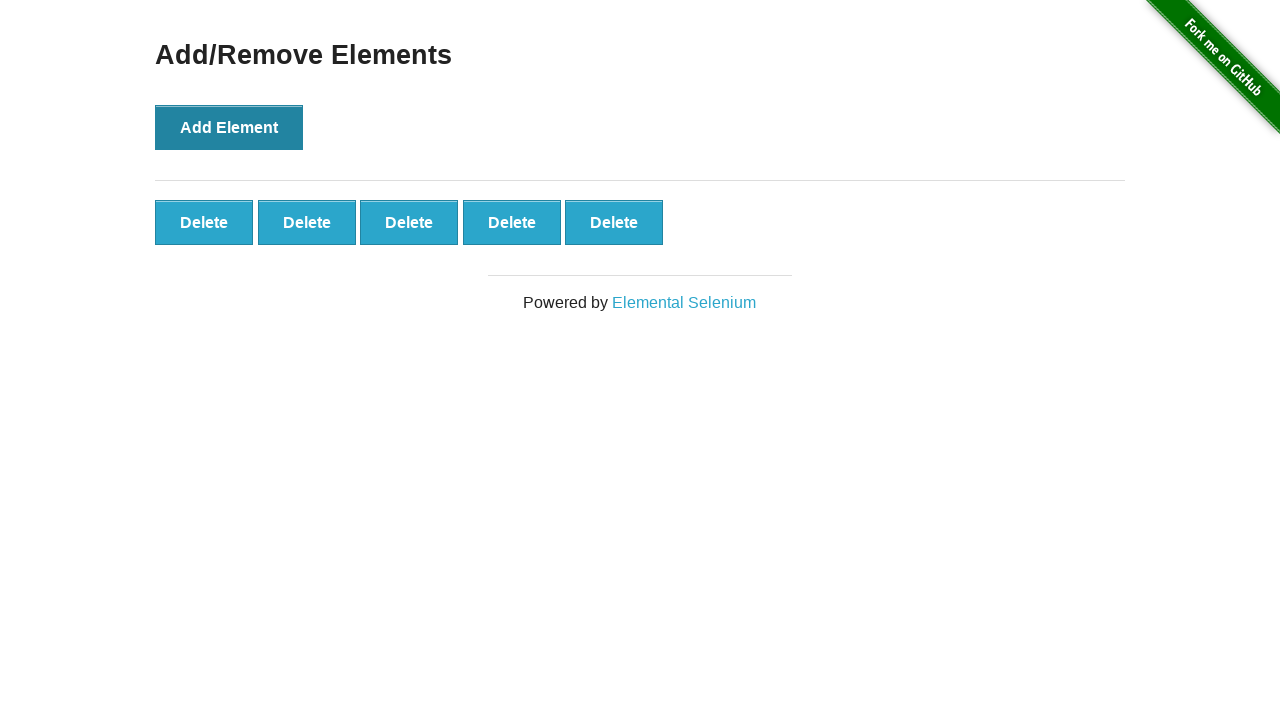

Located all delete buttons on the page
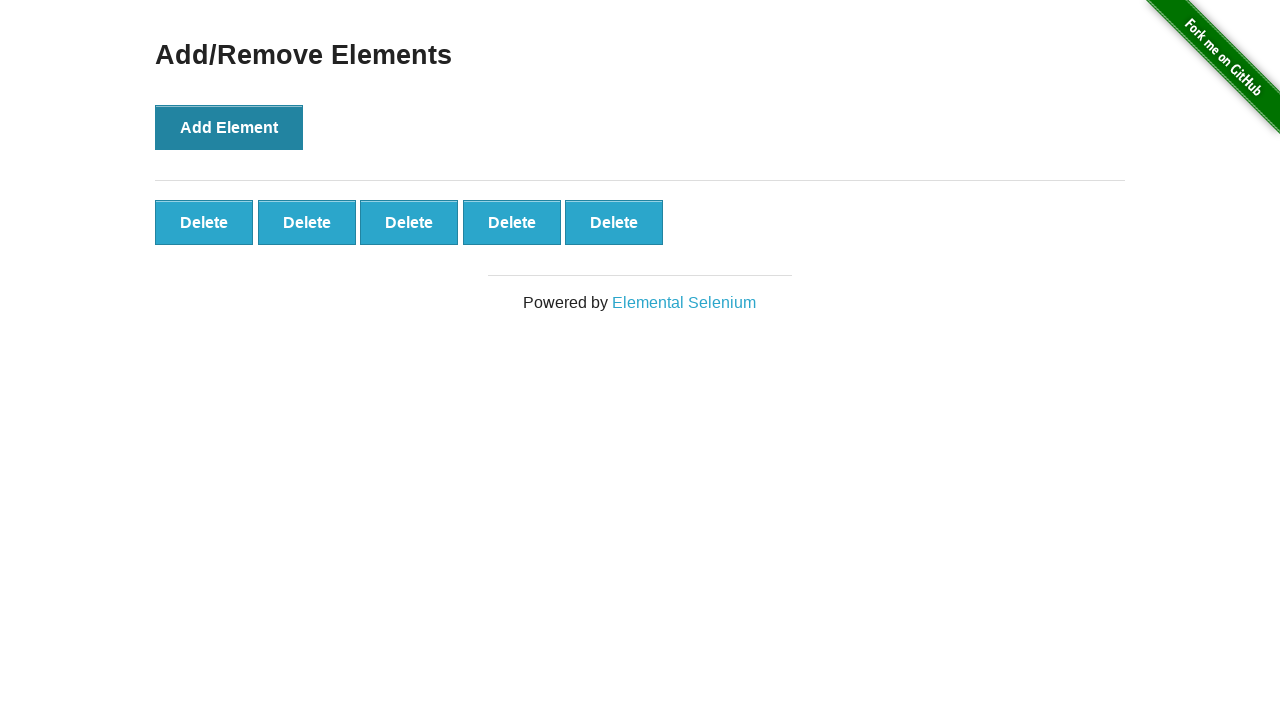

Verified that 5 delete buttons are present on the page
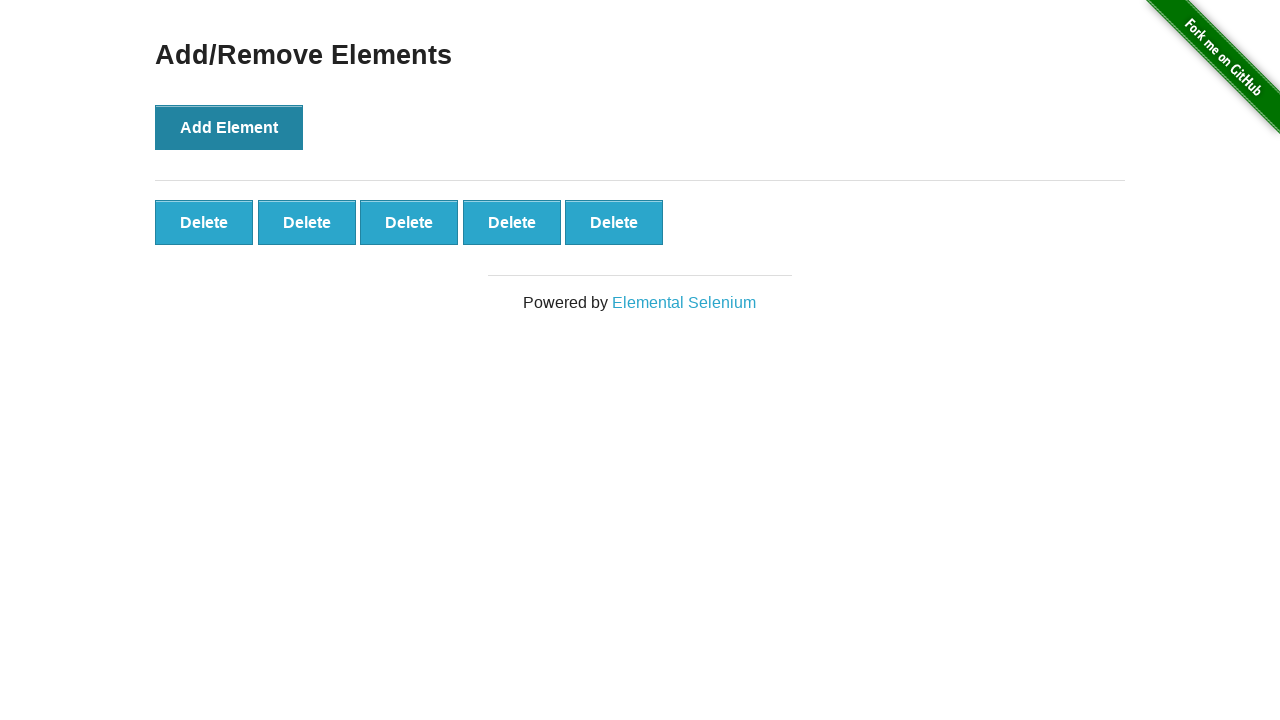

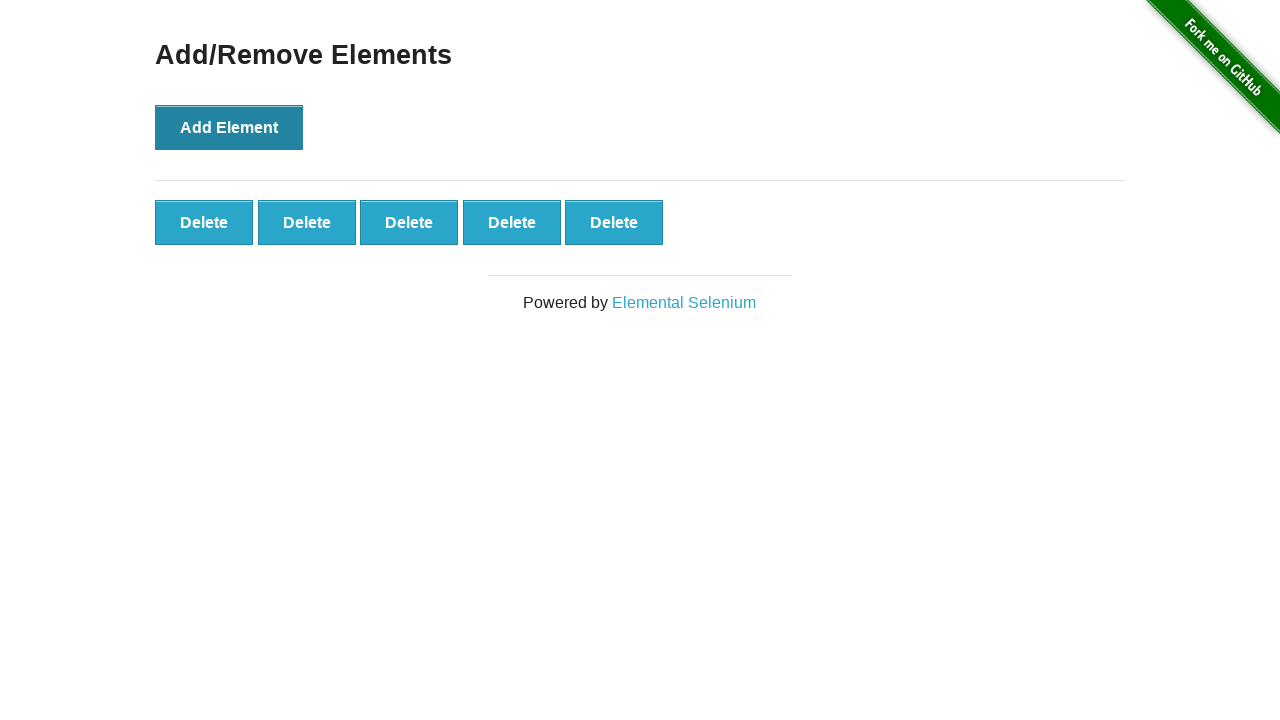